Tests searchable dynamic dropdown by clicking to open it, typing a search term, and selecting the matching result.

Starting URL: https://www.lambdatest.com/selenium-playground/jquery-dropdown-search-demo

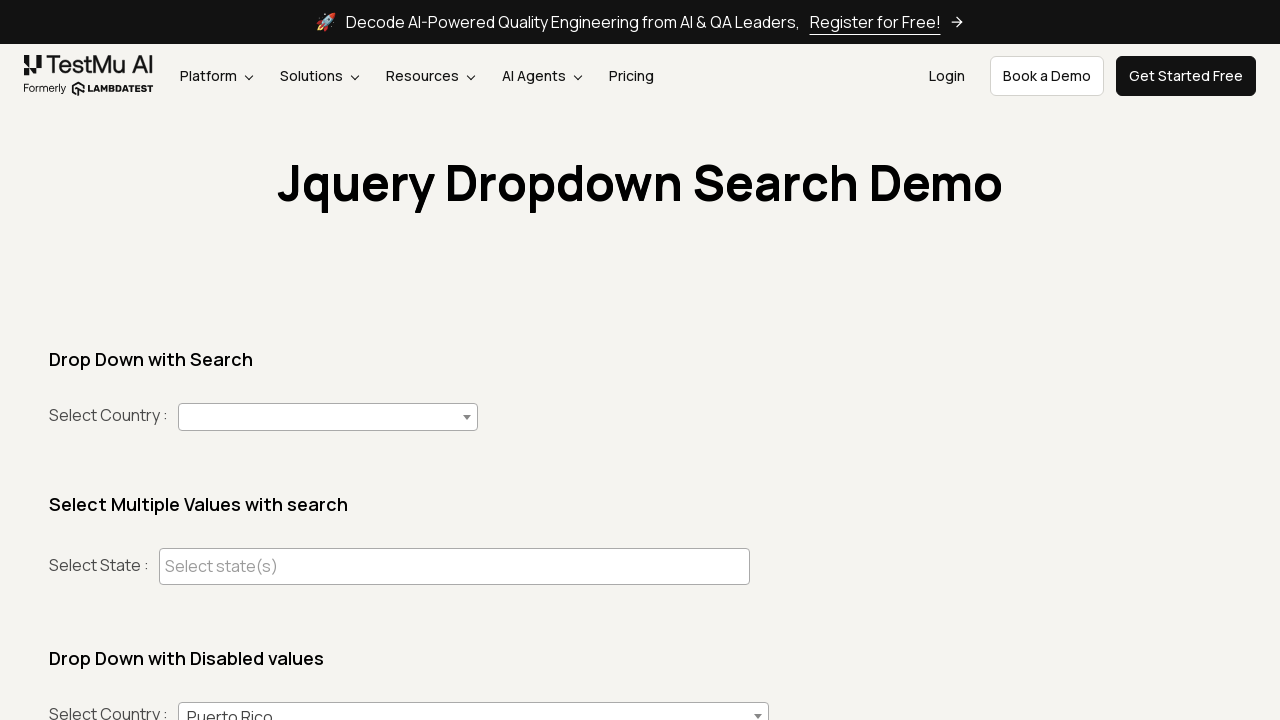

Clicked to open the searchable dropdown at (328, 417) on (//span[@role="combobox"])[1]
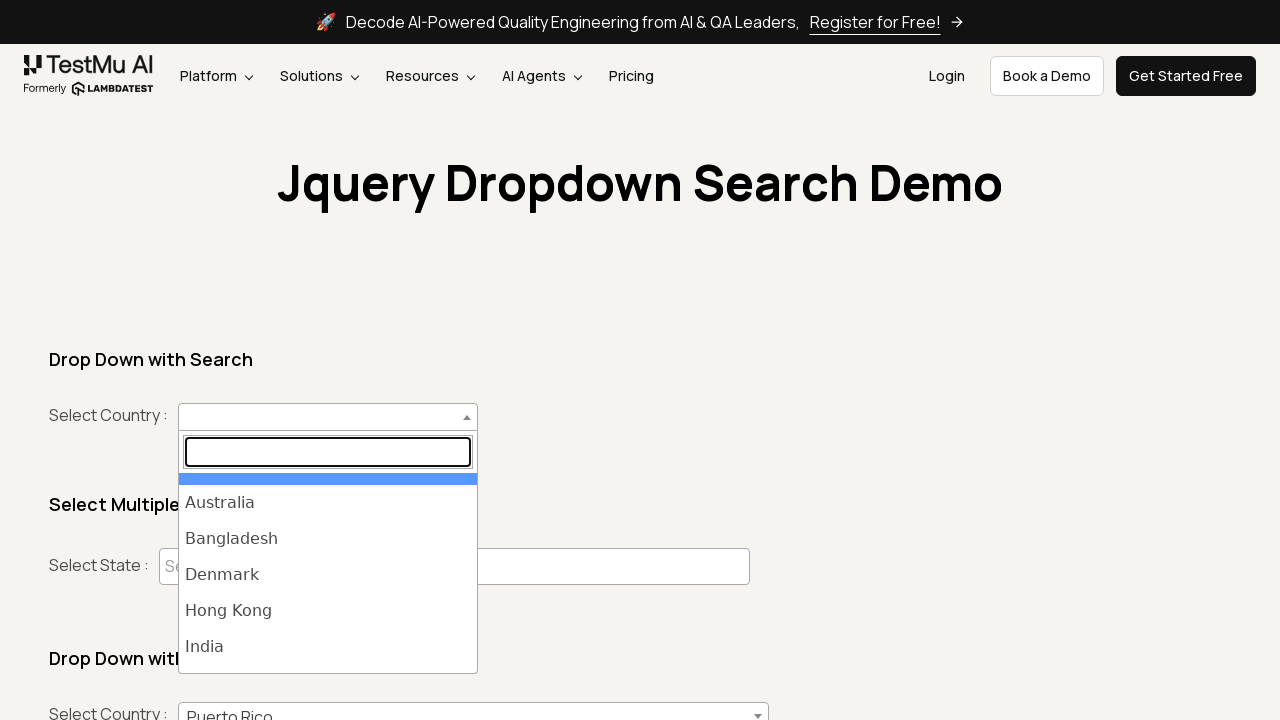

Typed 'India' in the dropdown search field on (//input[@type="search"])[2]
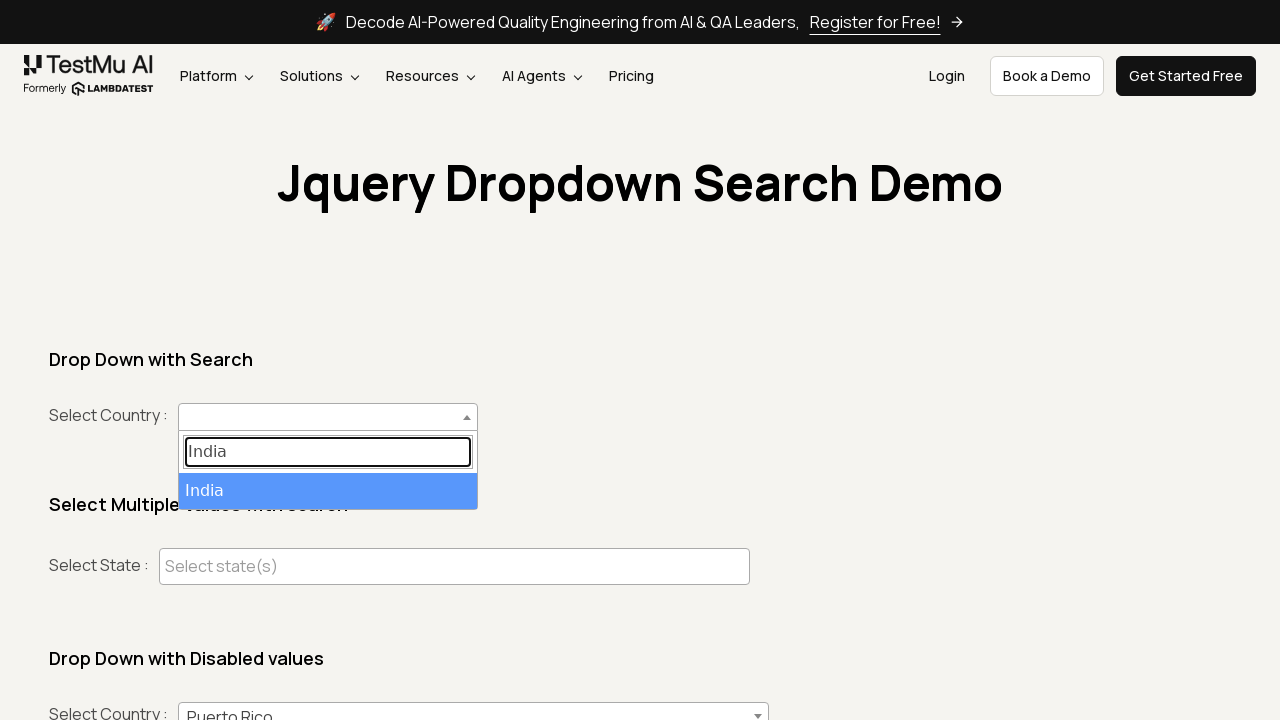

Selected 'India' from the search results at (328, 491) on #select2-country-results>li
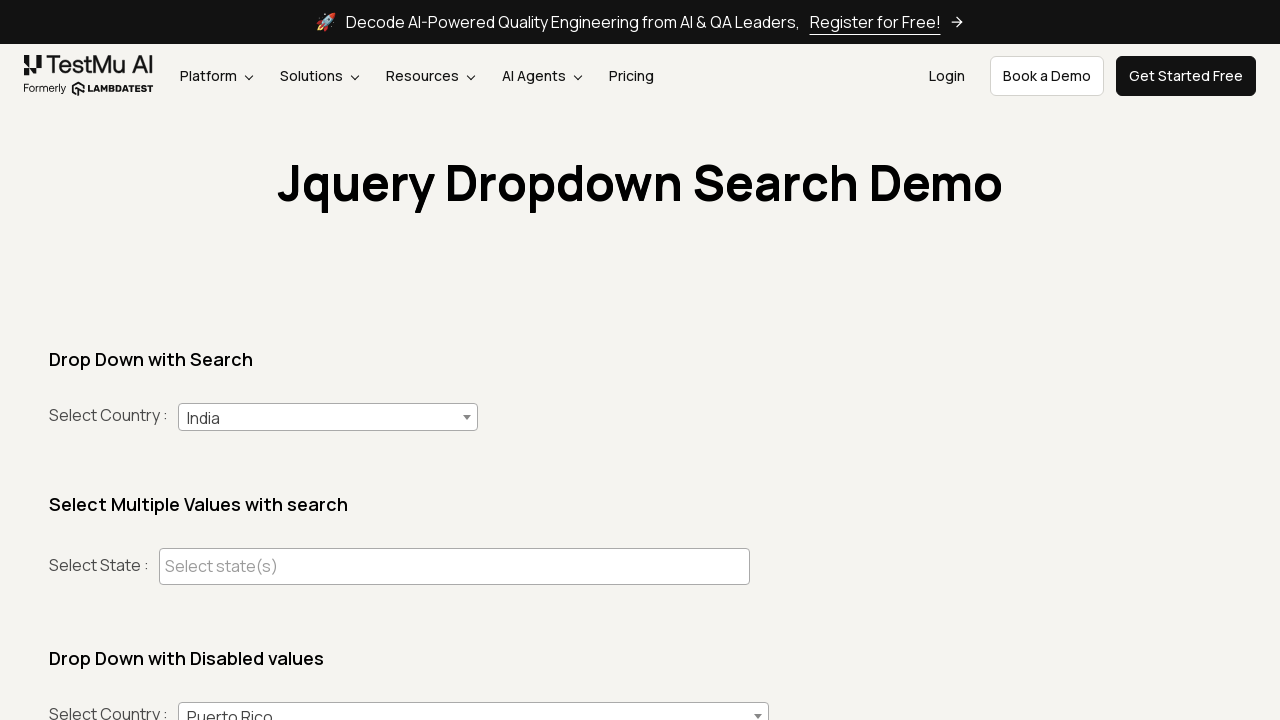

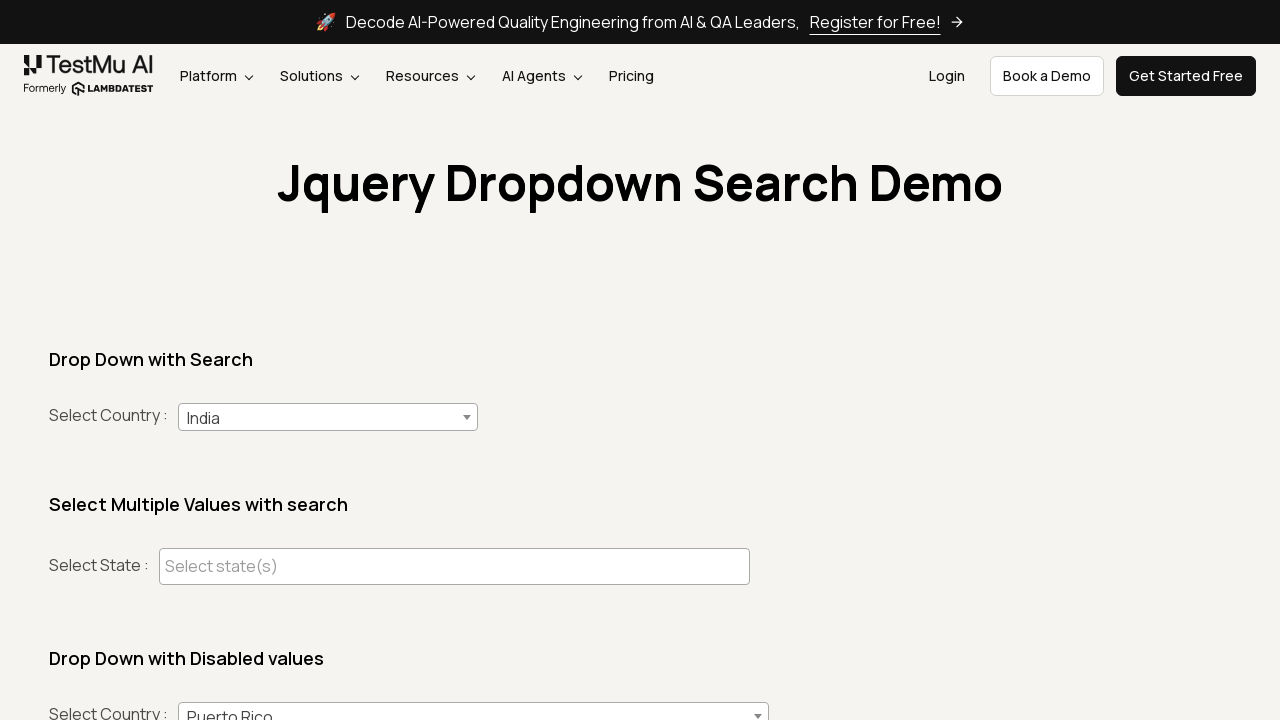